Tests JavaScript alert handling by filling a name field, clicking a button to trigger an alert, verifying the alert text contains the entered name, and accepting the alert.

Starting URL: https://rahulshettyacademy.com/AutomationPractice/

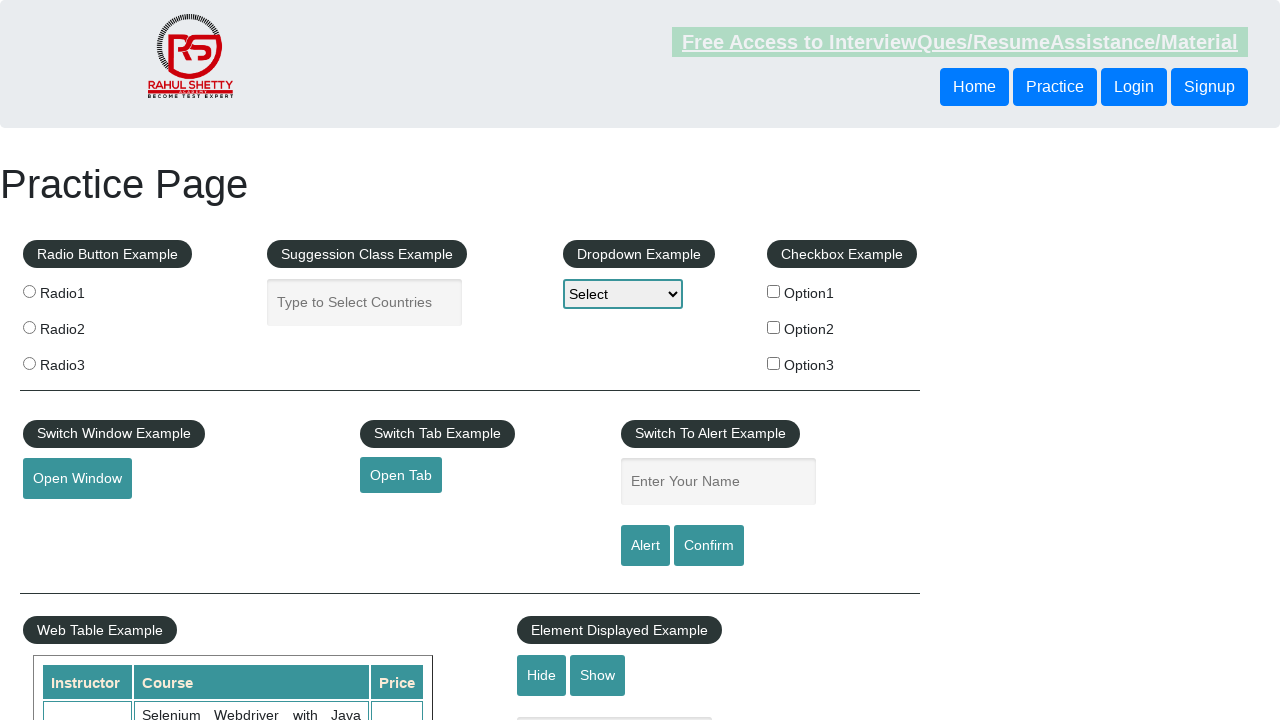

Filled name field with 'nombre falso' on #name
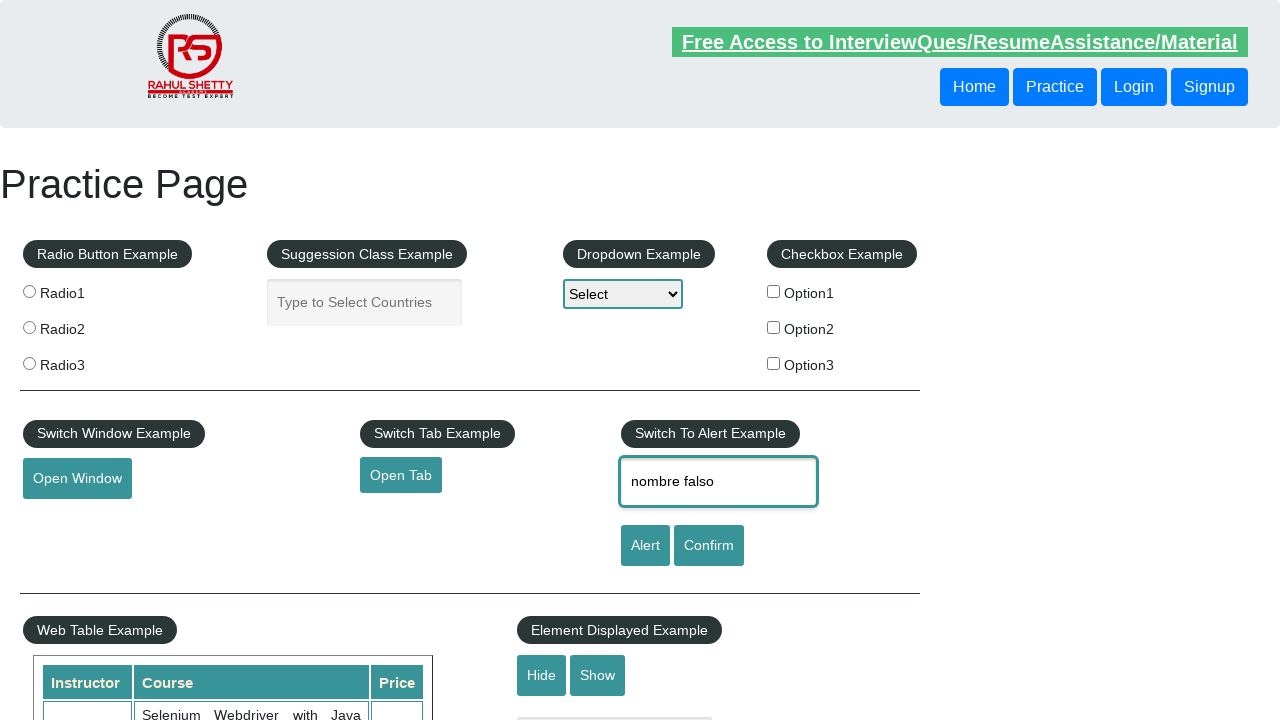

Set up dialog handler to verify alert text and accept
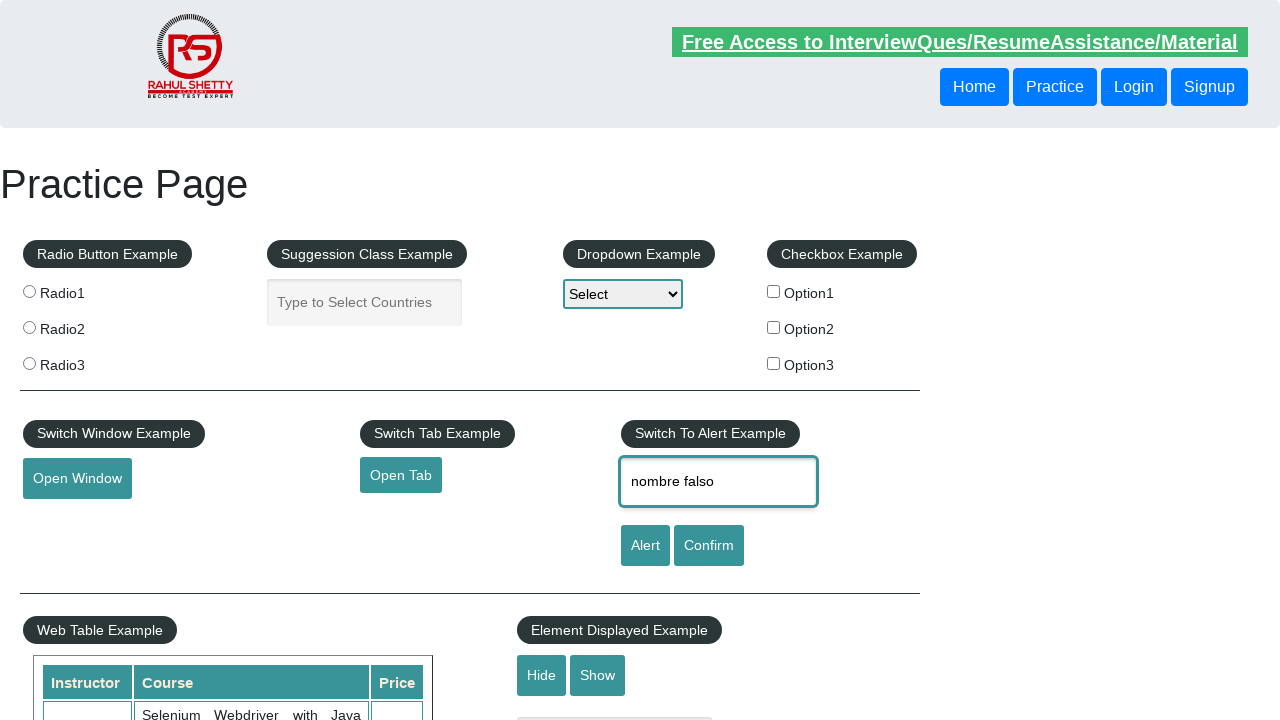

Clicked alert button to trigger JavaScript alert at (645, 546) on #alertbtn
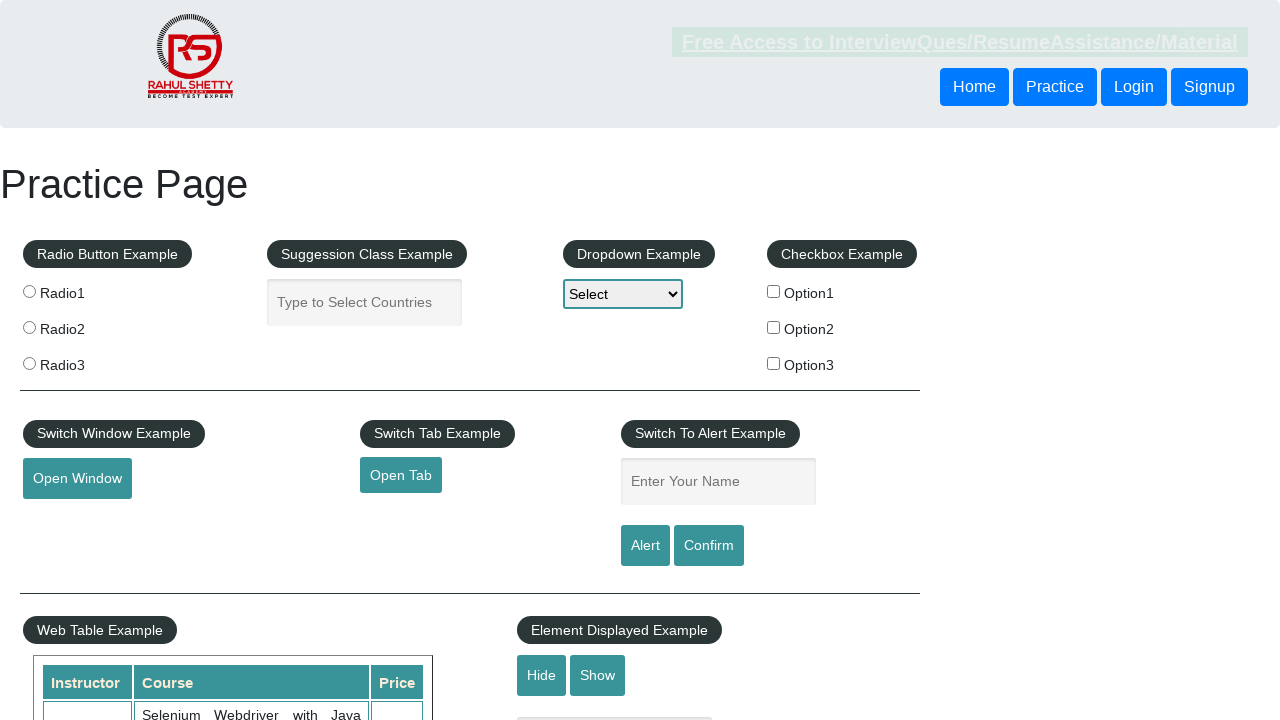

Waited 500ms for alert dialog to be processed
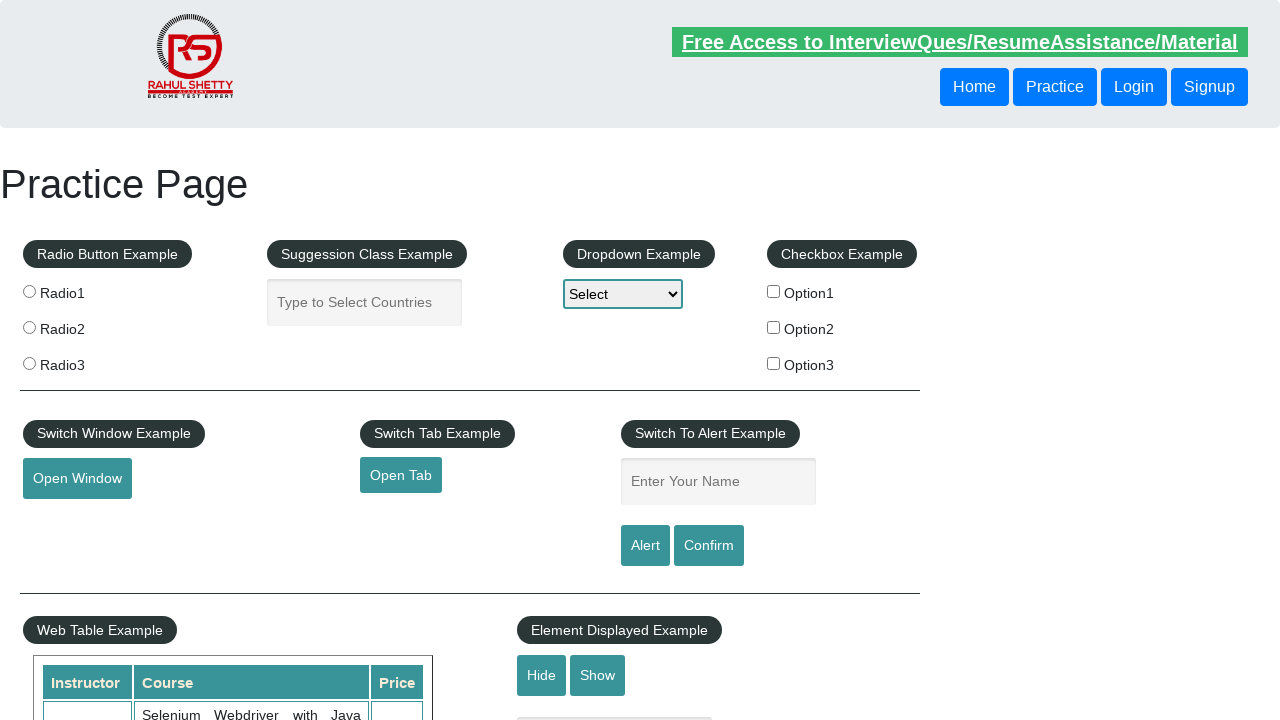

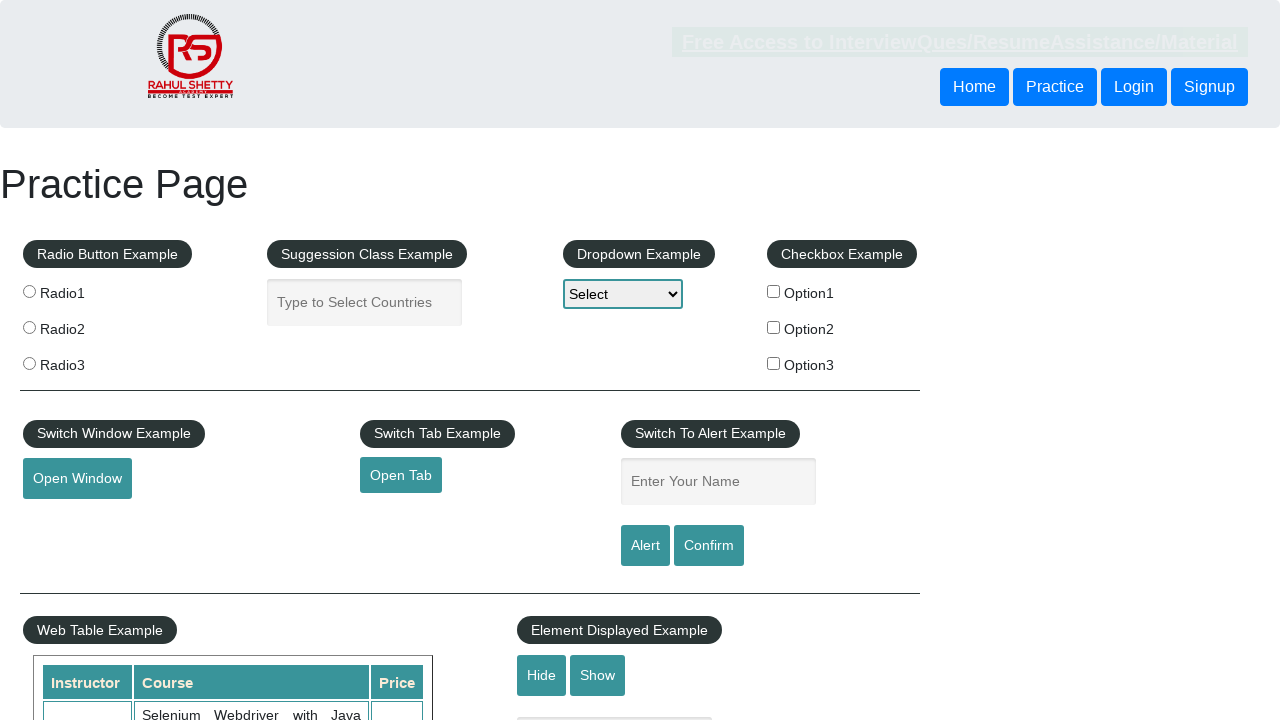